Tests the Playwright documentation site by clicking the "Get started" link and verifying the Installation heading is visible.

Starting URL: https://playwright.dev/

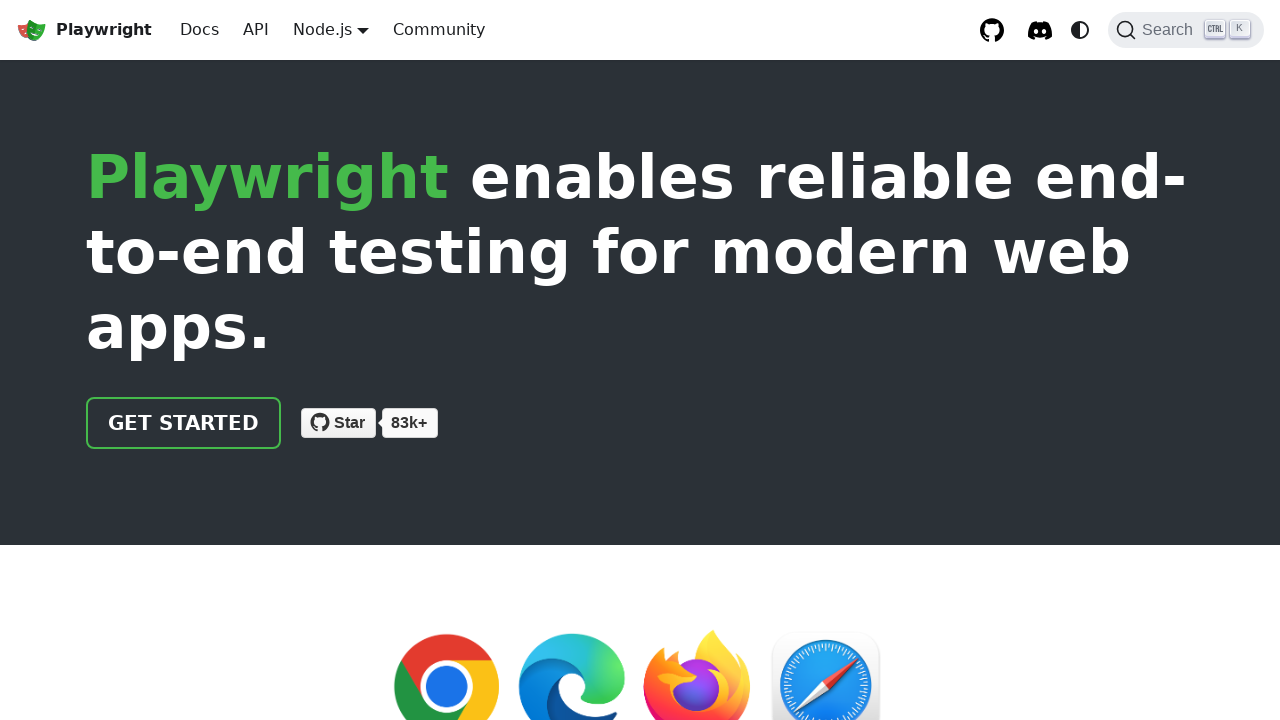

Navigated to Playwright documentation site
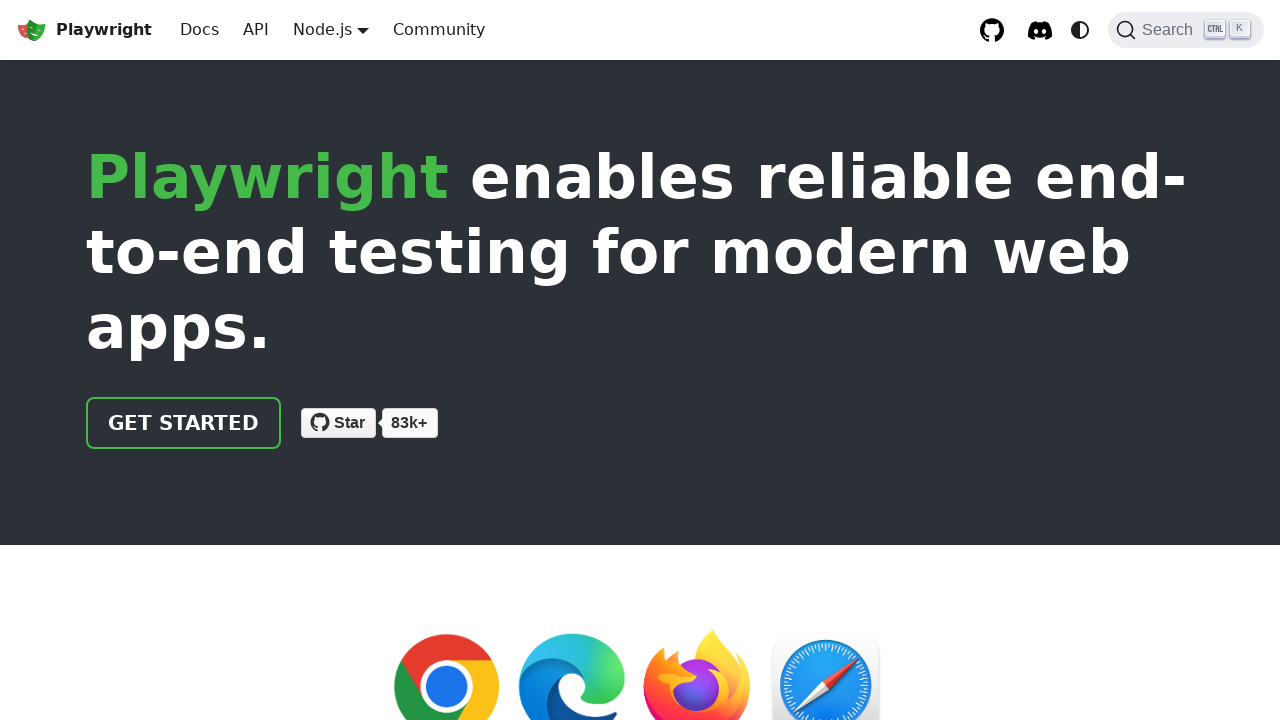

Clicked the 'Get started' link at (184, 423) on internal:role=link[name="Get started"i]
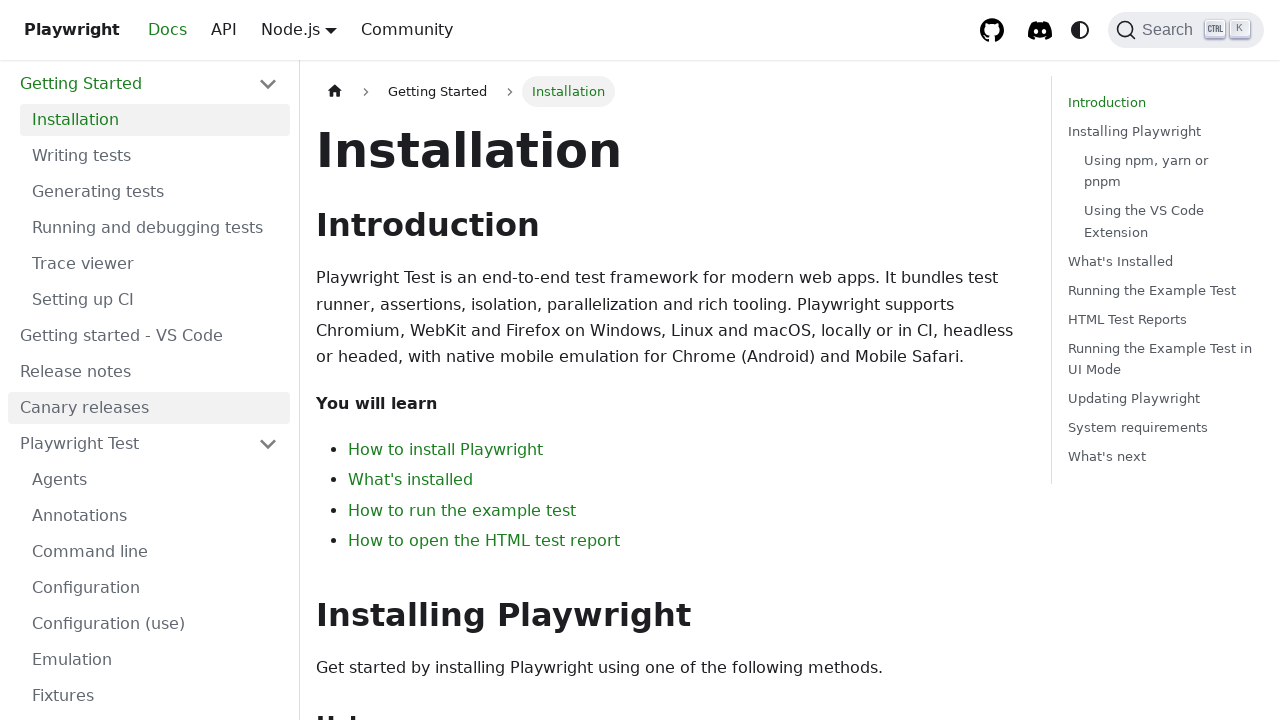

Installation heading is now visible
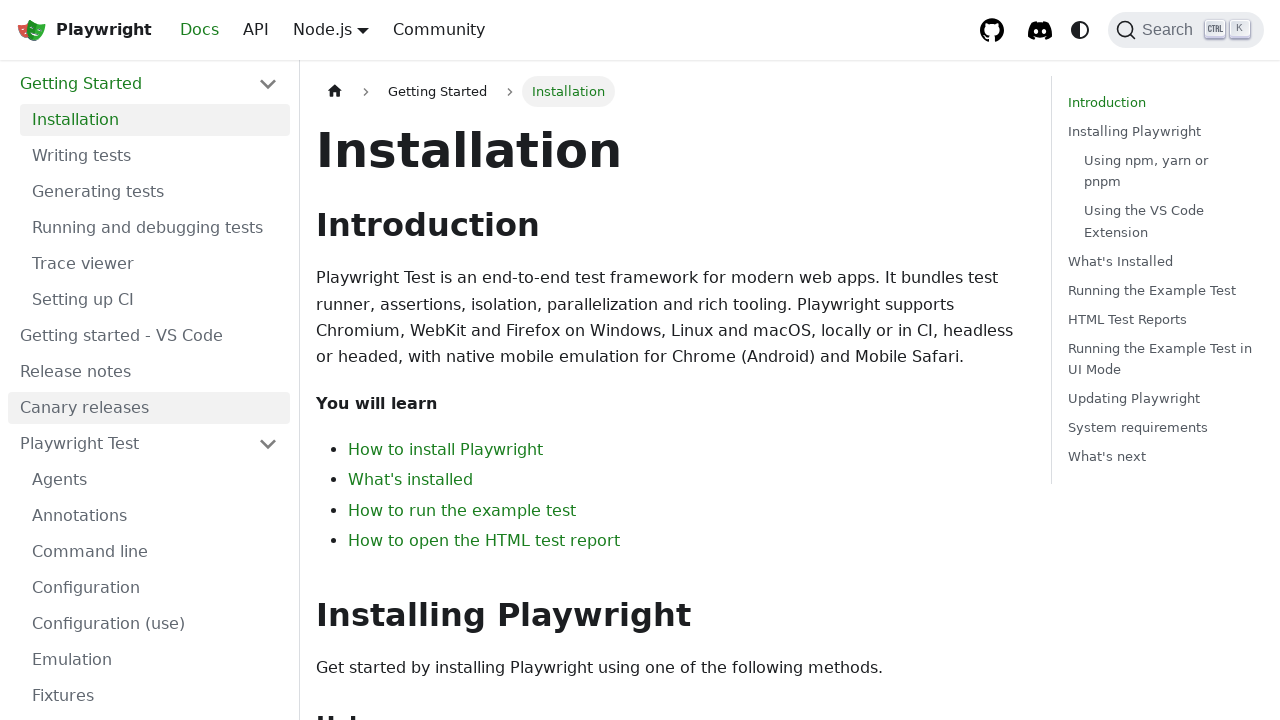

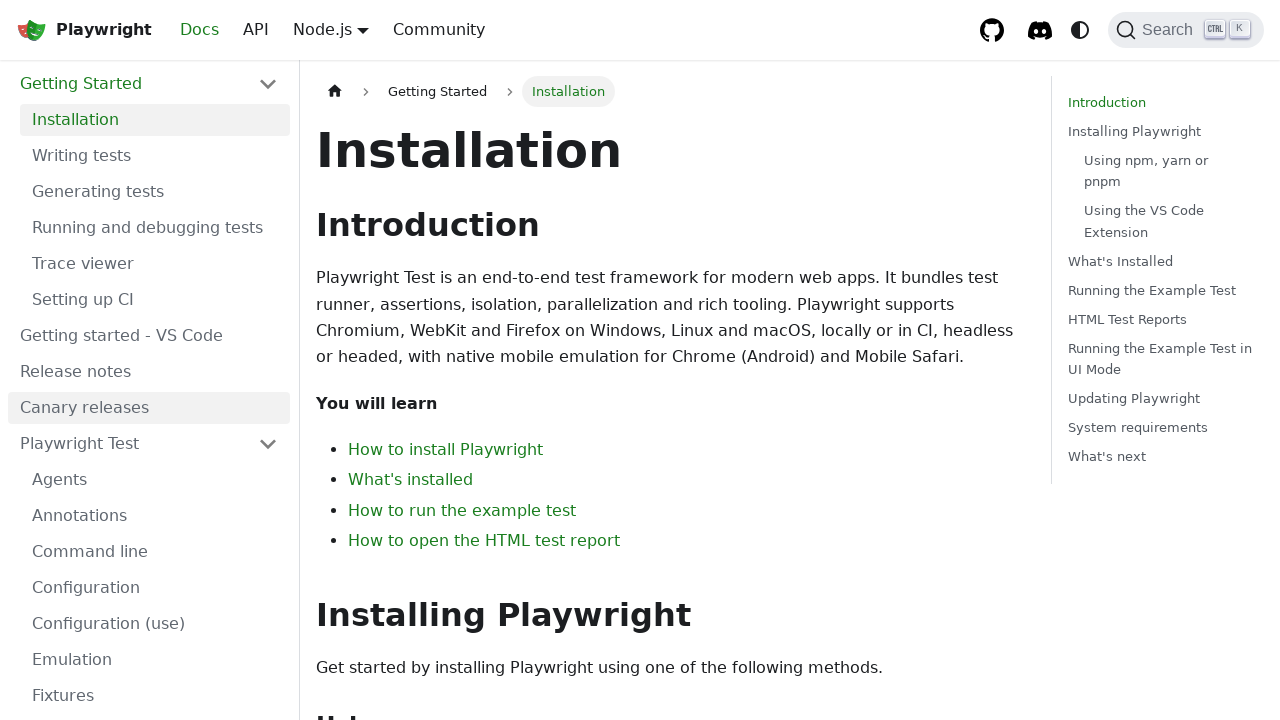